Tests the Bootstrap checkout form example by filling in billing address details, payment information (credit card name, number, expiration, CVV), selecting country and state from dropdowns, and submitting the form.

Starting URL: https://getbootstrap.com/docs/4.0/examples/checkout/

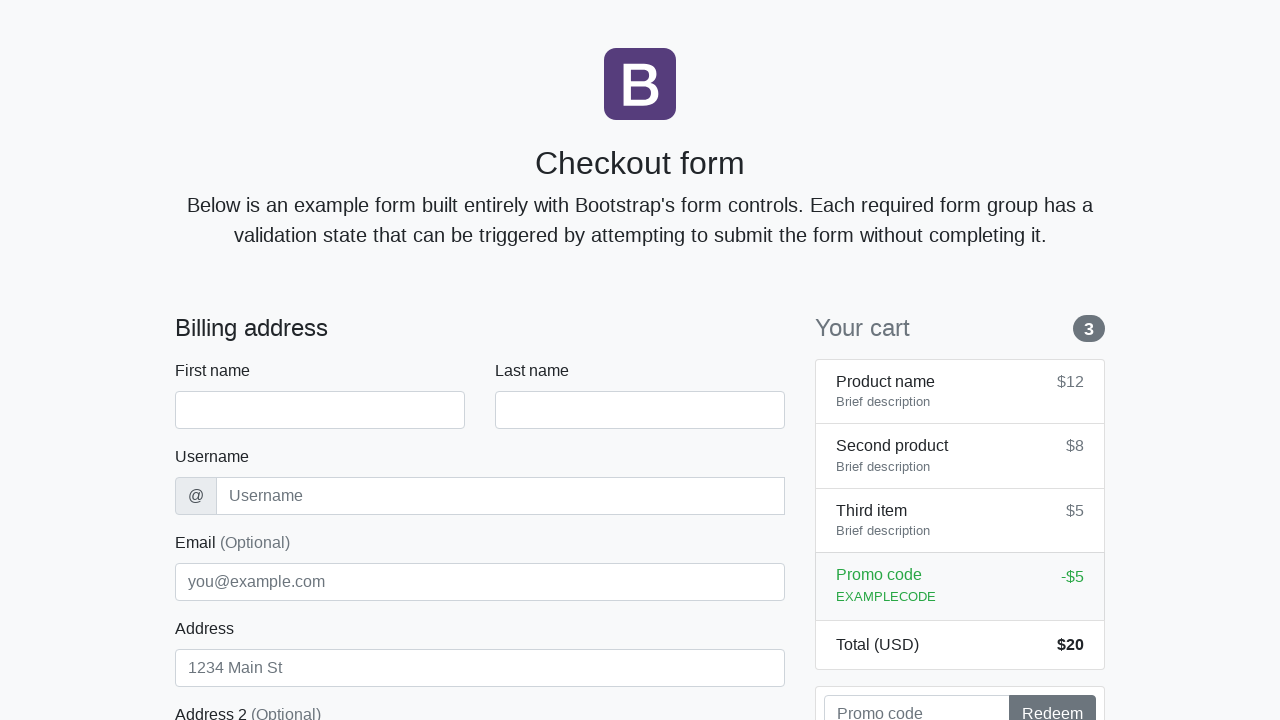

Waited for checkout form to load
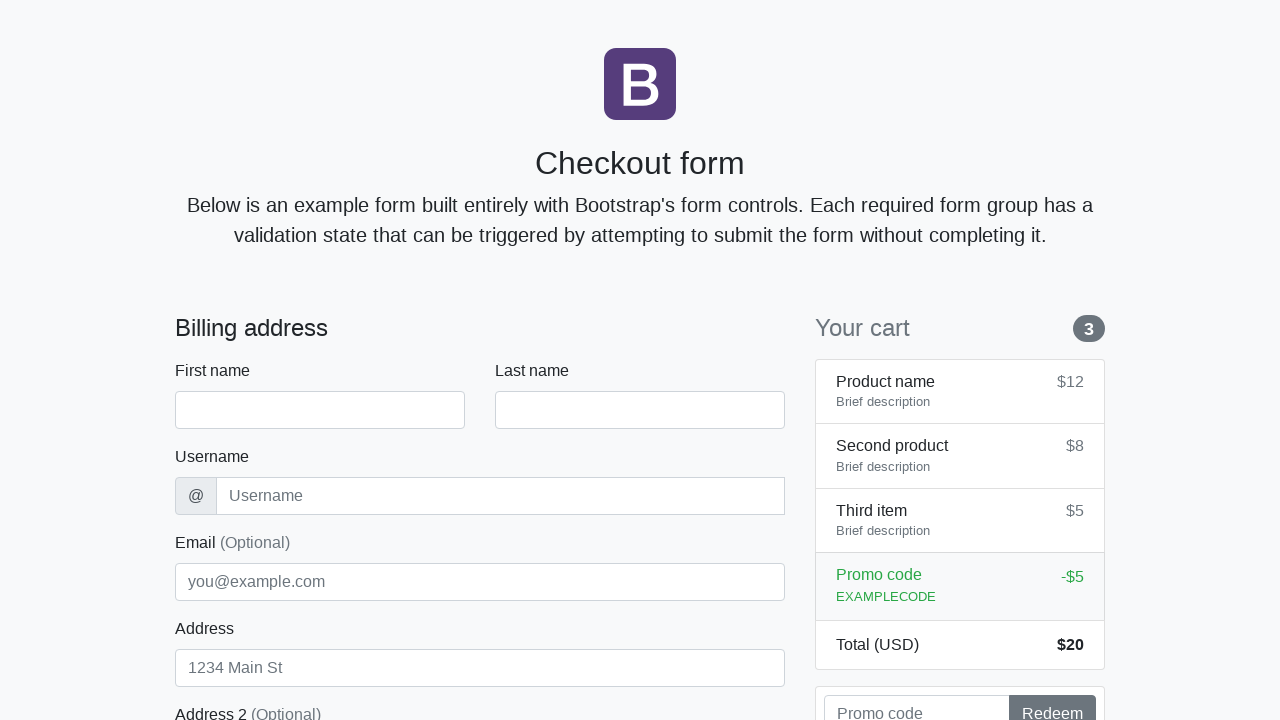

Filled first name with 'Anton' on #firstName
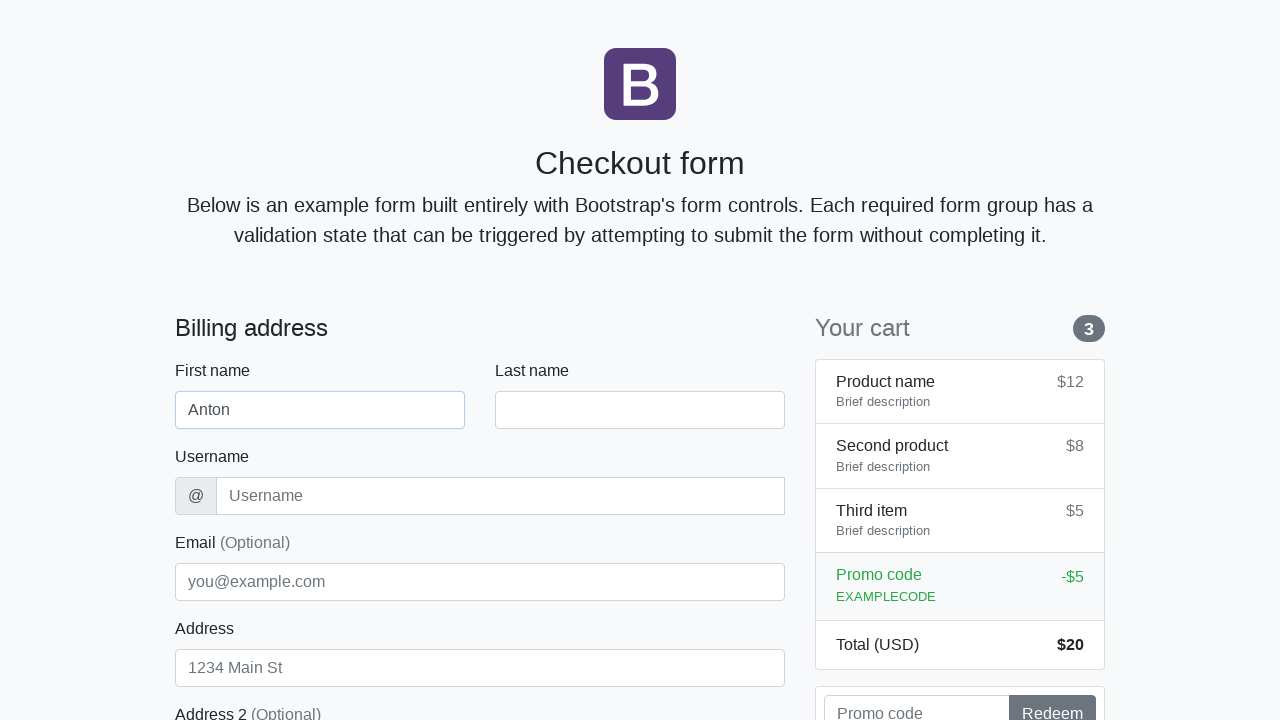

Filled last name with 'Angelov' on #lastName
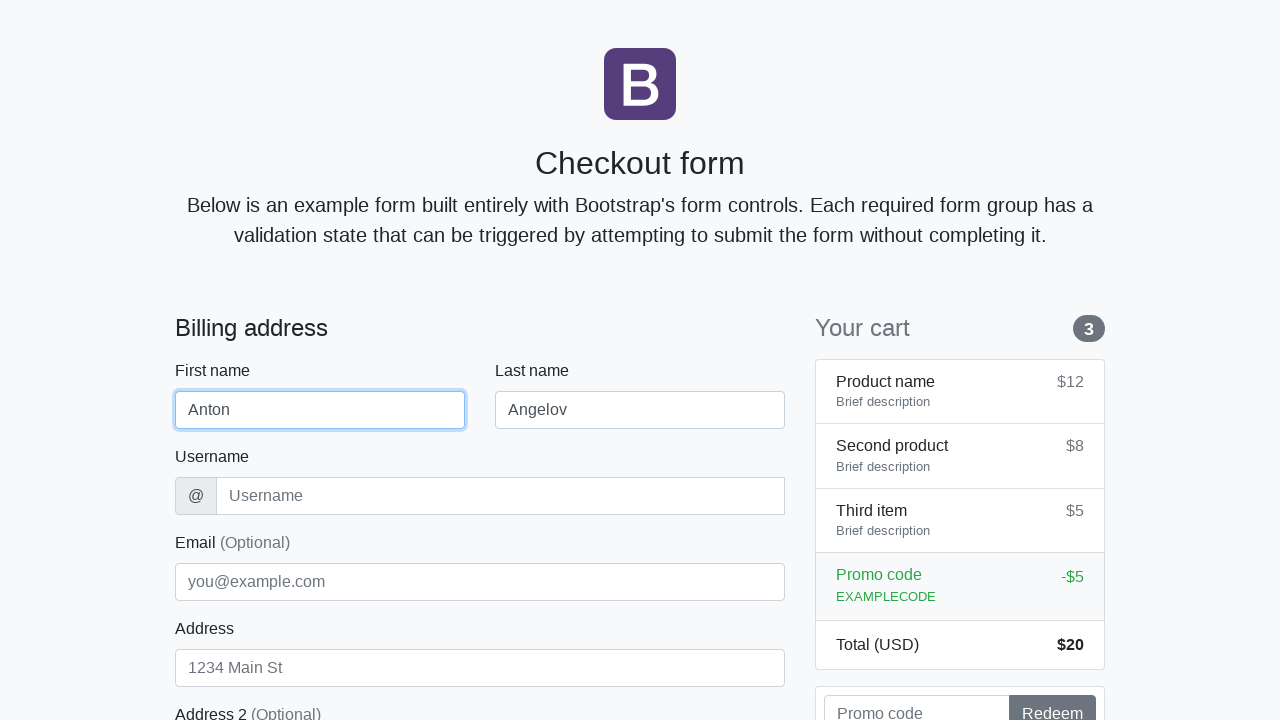

Filled username with 'angelovstanton' on #username
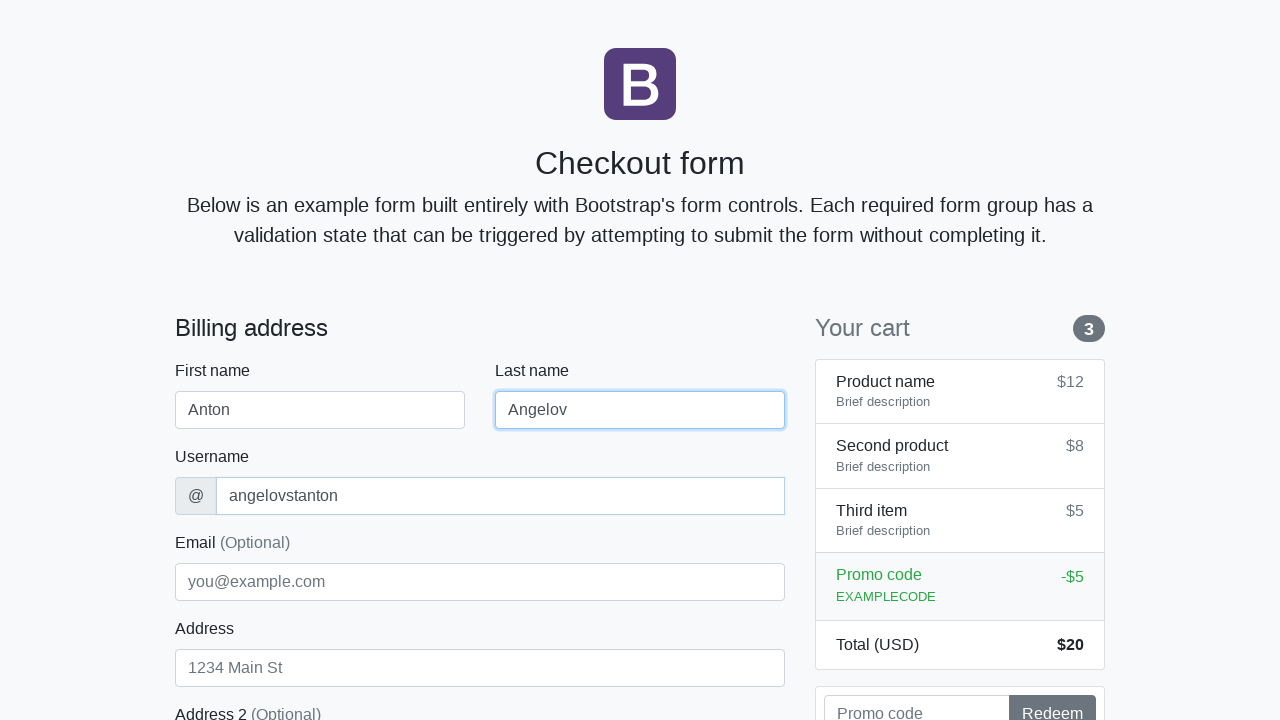

Filled address with 'Flower Street 76' on #address
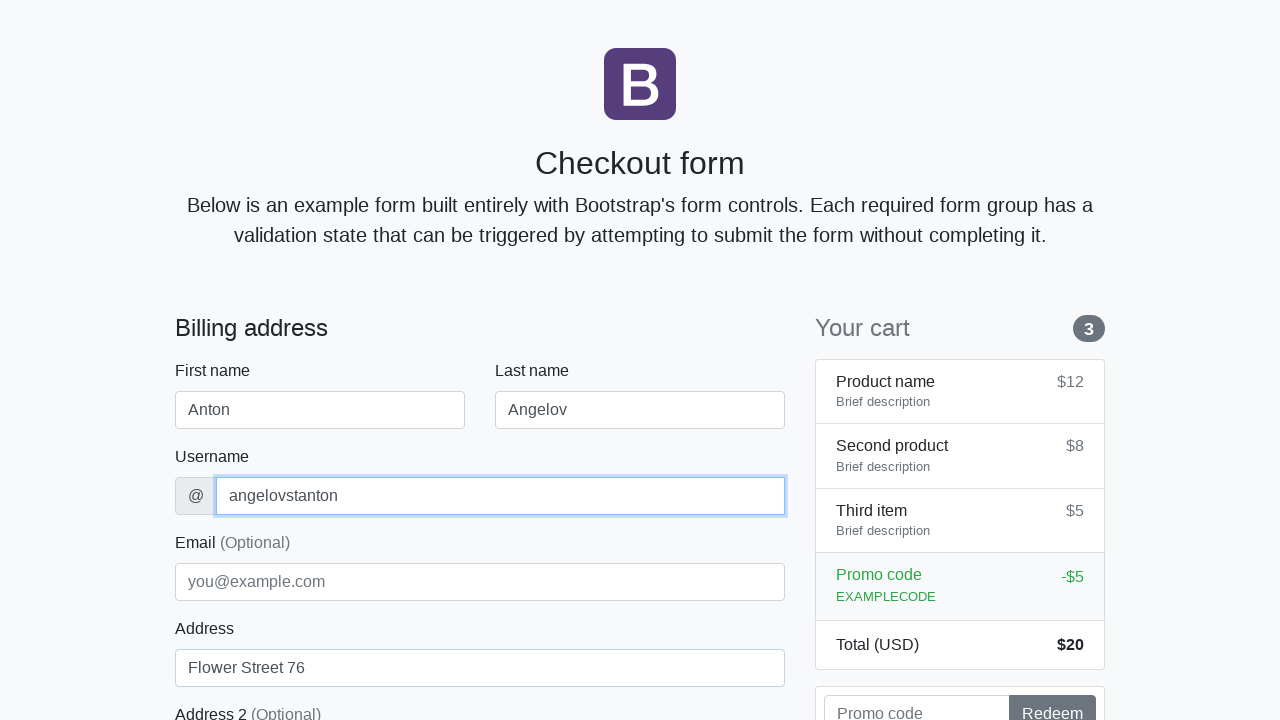

Filled email with 'george@lambdatest.com' on #email
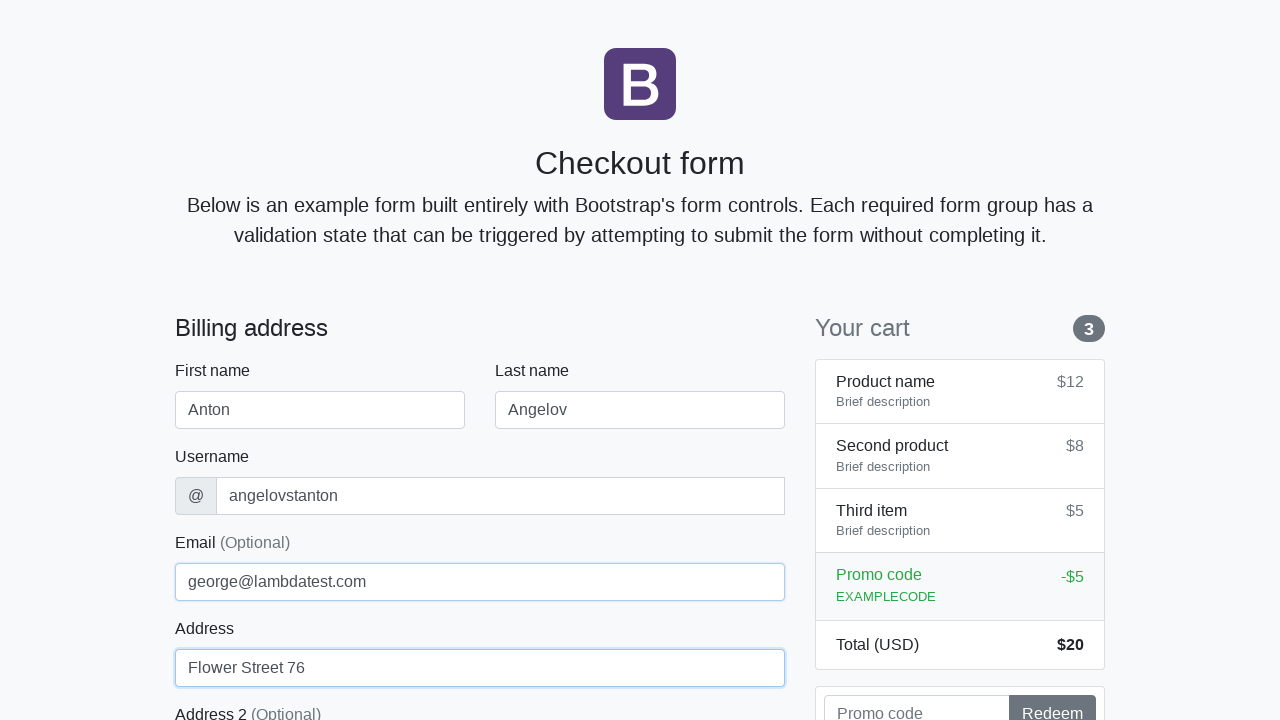

Selected 'United States' from country dropdown on #country
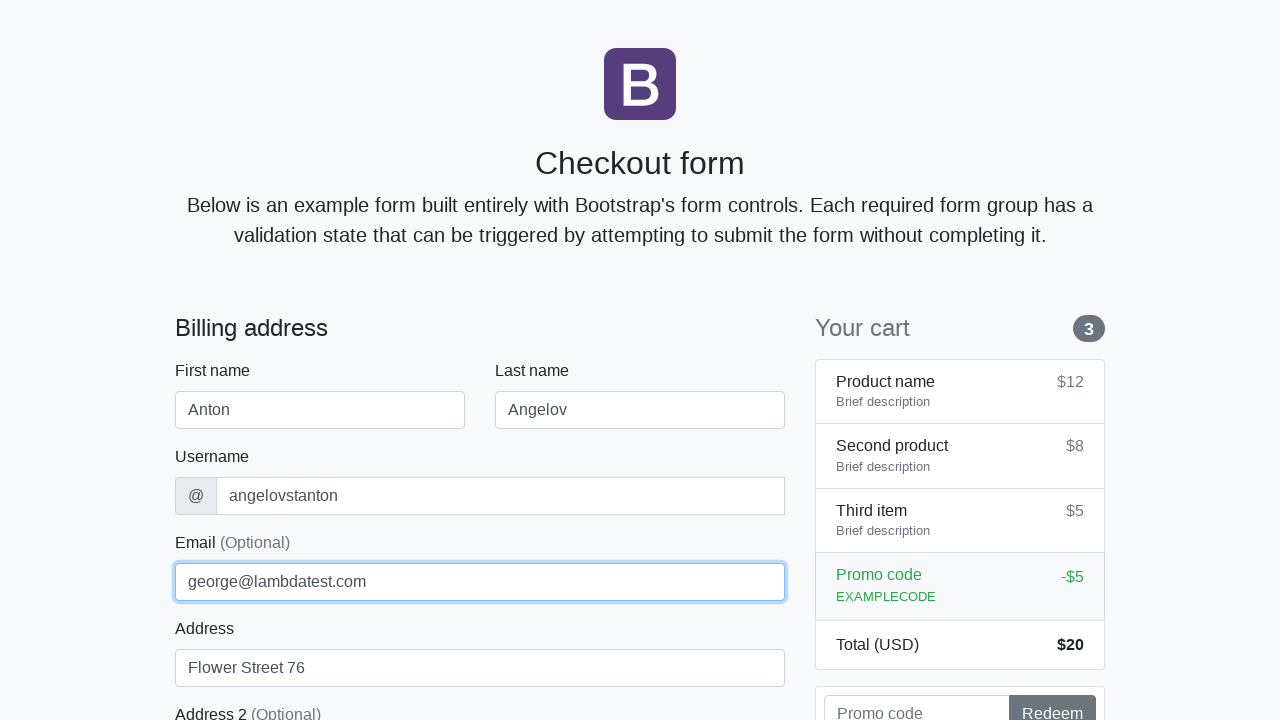

Selected 'California' from state dropdown on #state
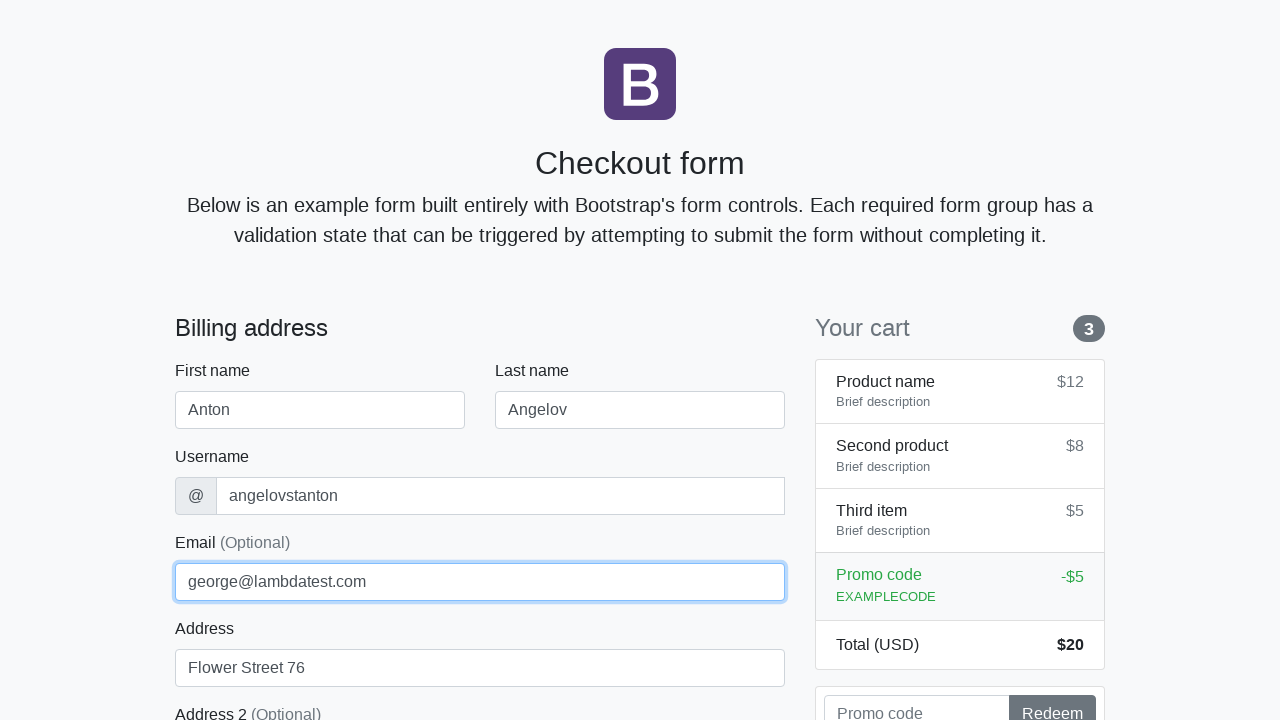

Filled zip code with '1000' on #zip
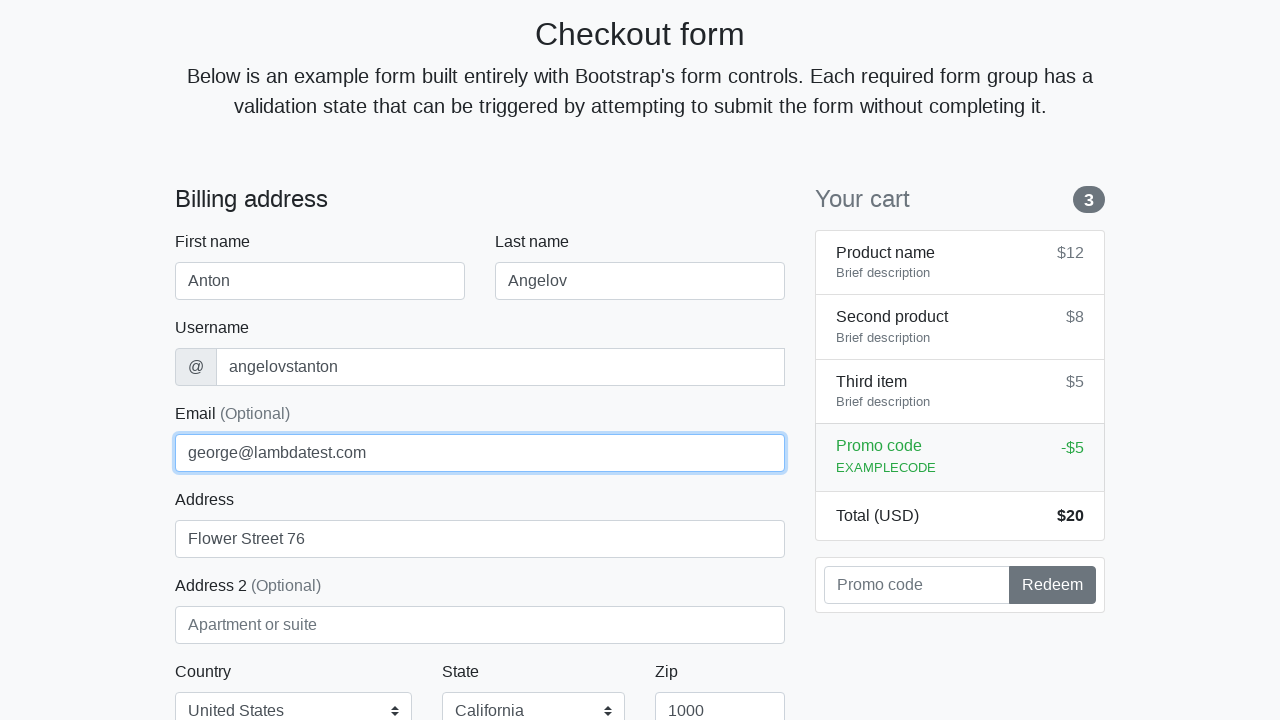

Filled credit card name with 'Anton Angelov' on #cc-name
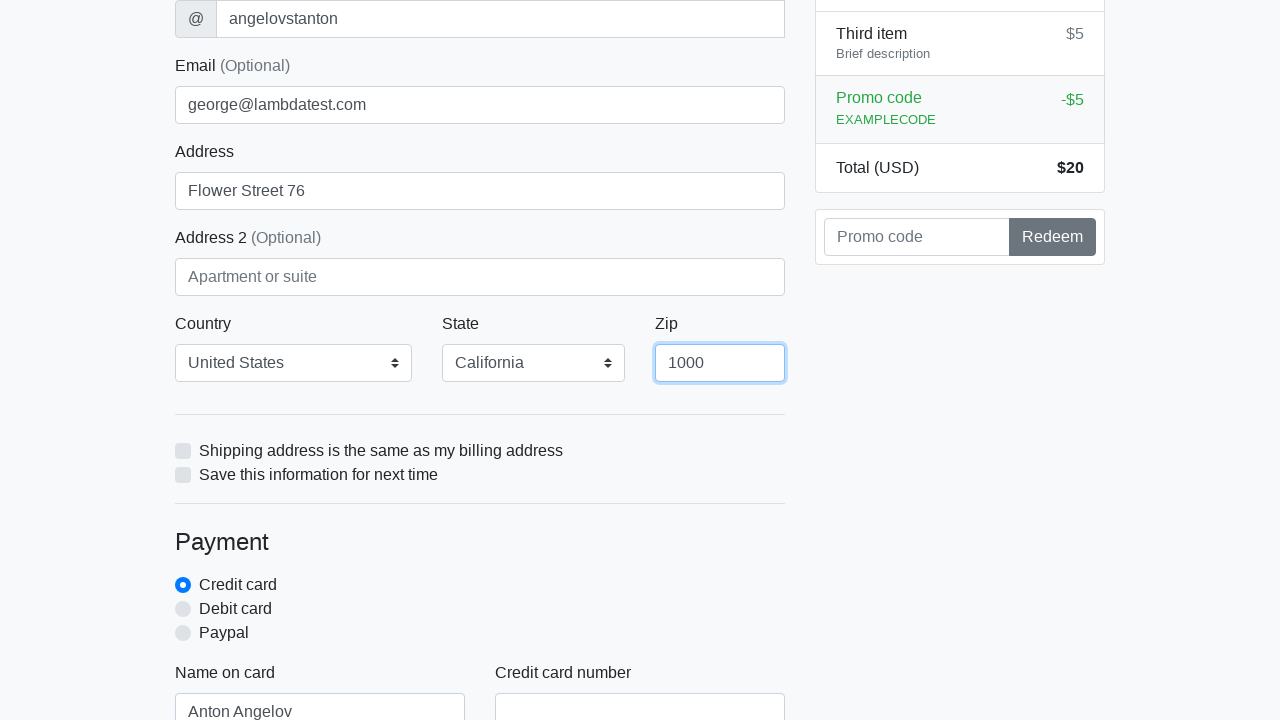

Filled credit card number with '5610591081018250' on #cc-number
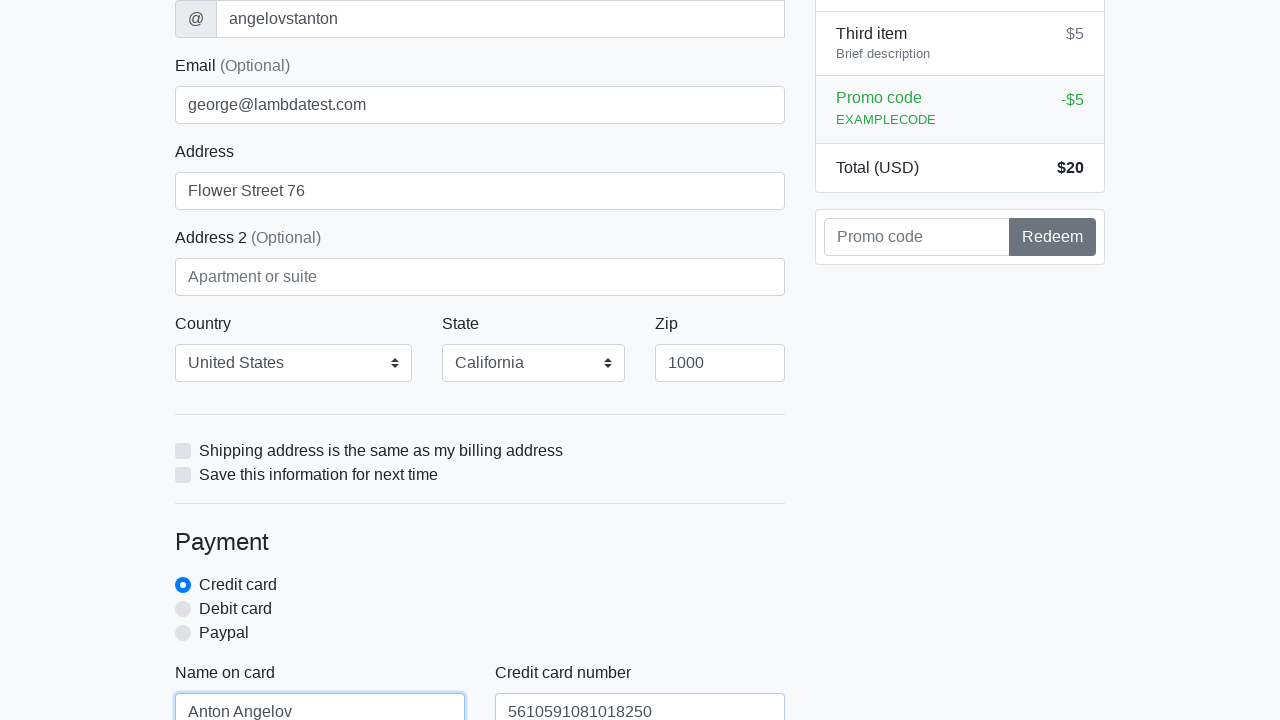

Filled credit card expiration with '20/10/2020' on #cc-expiration
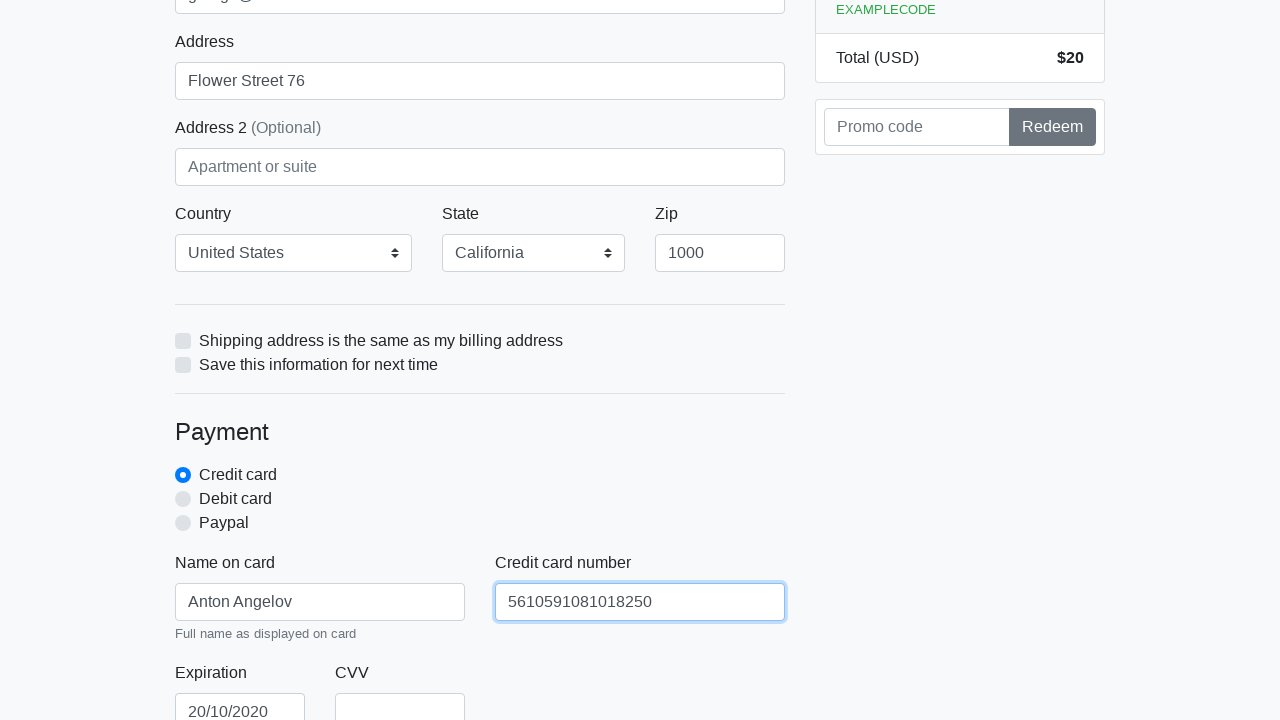

Filled CVV with '888' on #cc-cvv
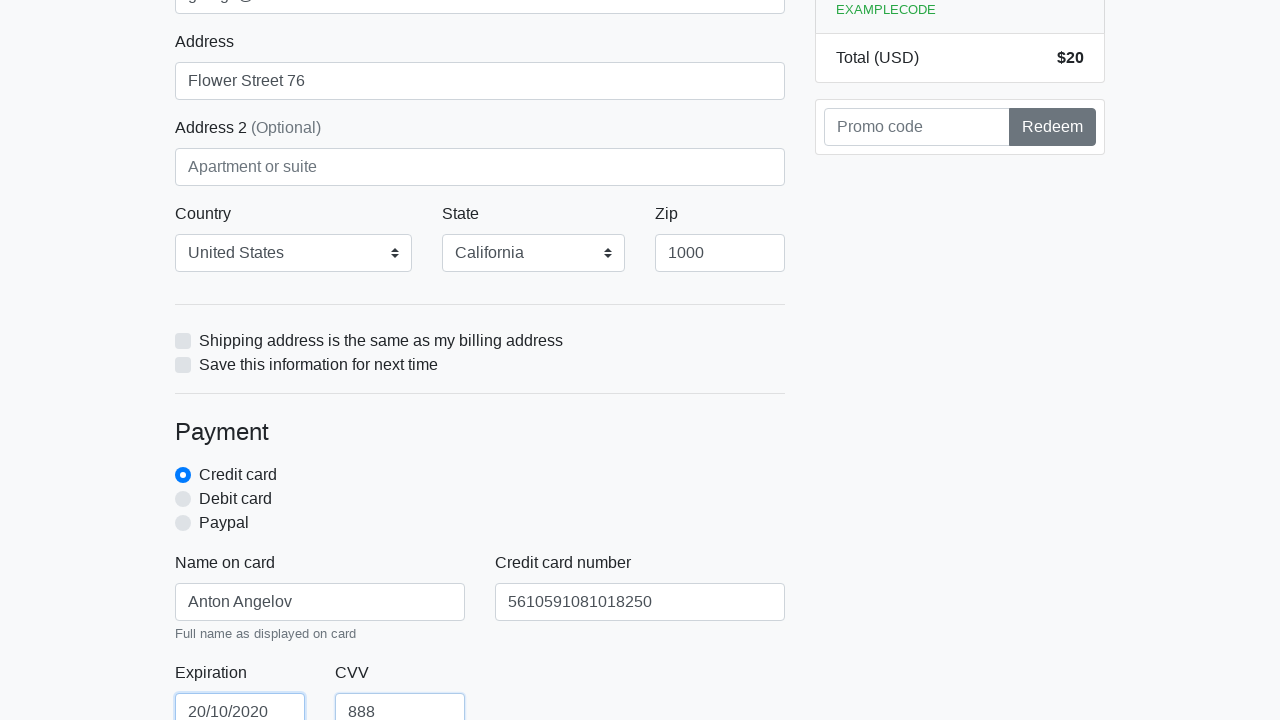

Clicked submit button to complete purchase at (480, 500) on xpath=/html/body/div/div[2]/div[2]/form/button
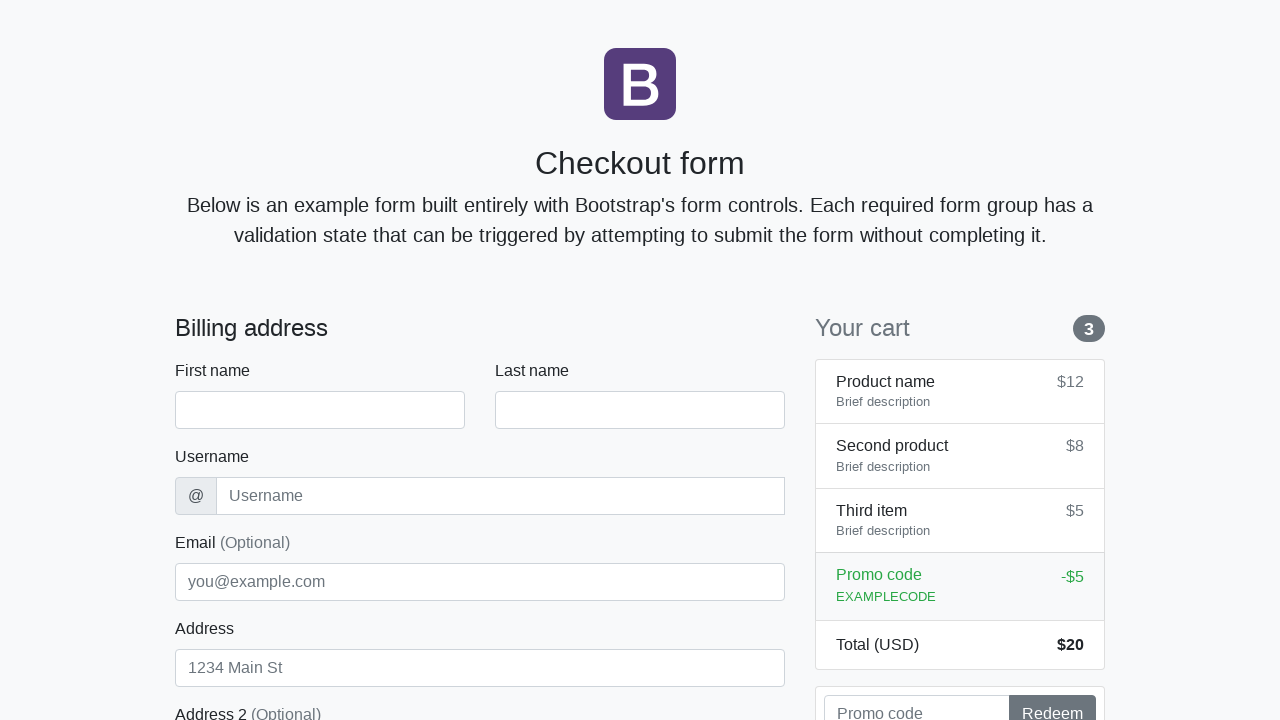

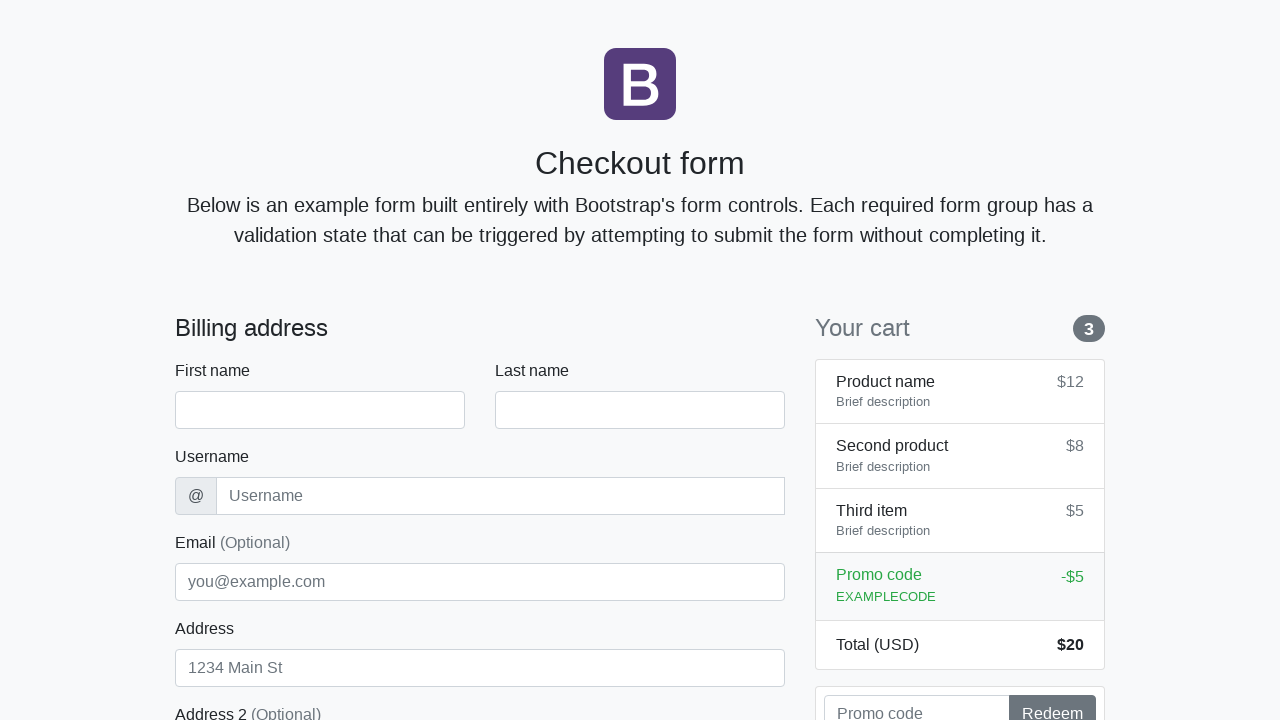